Tests the application tracking form on the Swavlamban Card government website by selecting the mobile number option, entering a phone number, submitting the form, and verifying that the results table appears.

Starting URL: https://swavlambancard.gov.in/track-your-application

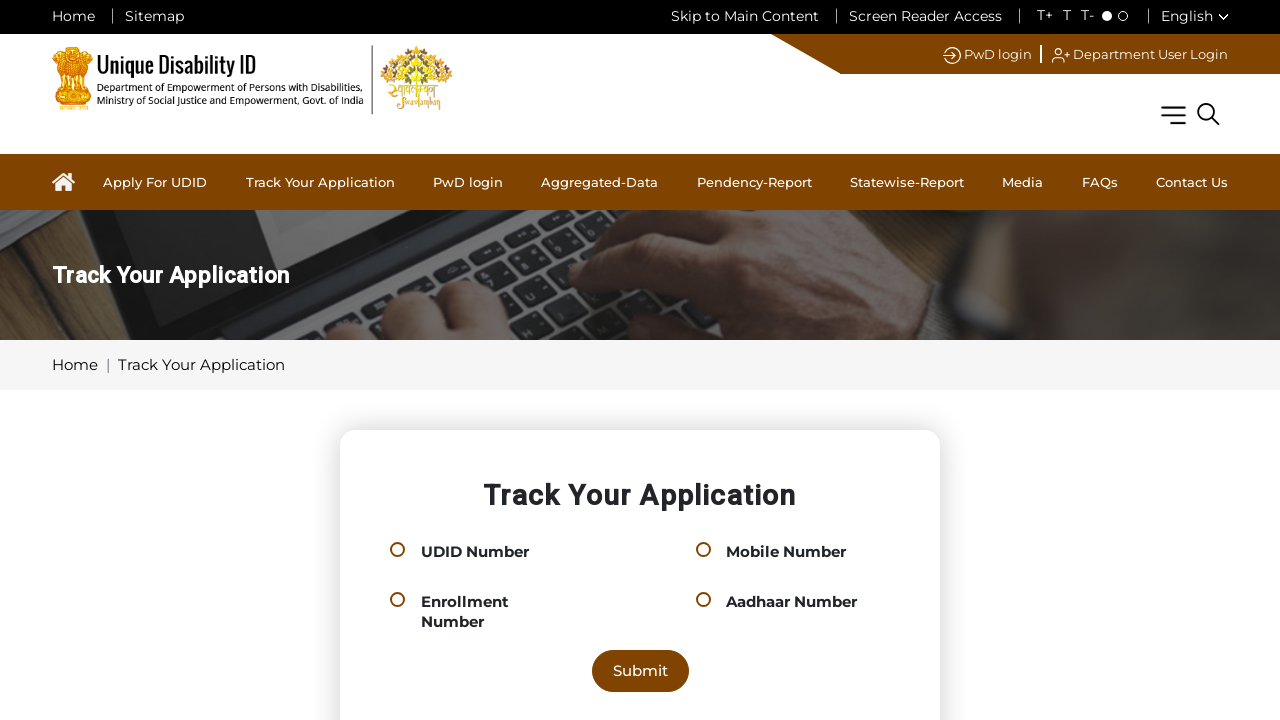

Selected 'Mobile Number' radio option at (703, 550) on #cat-mobile
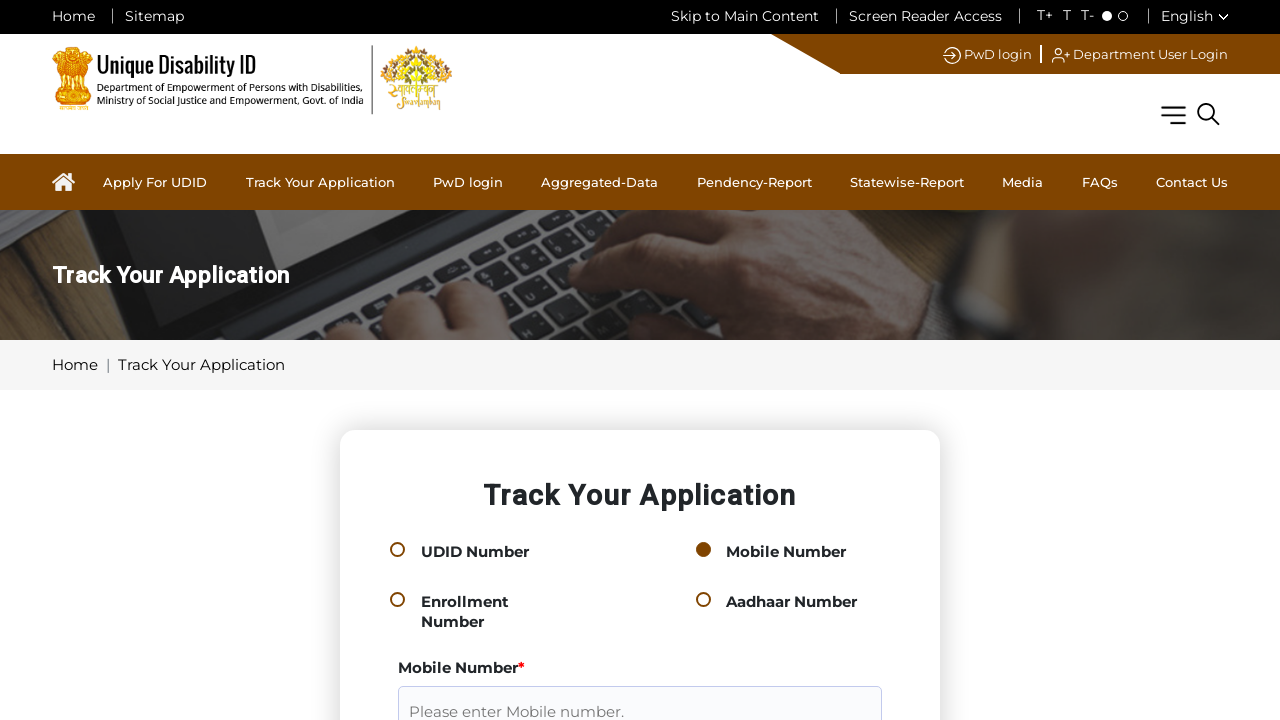

Mobile number input field appeared
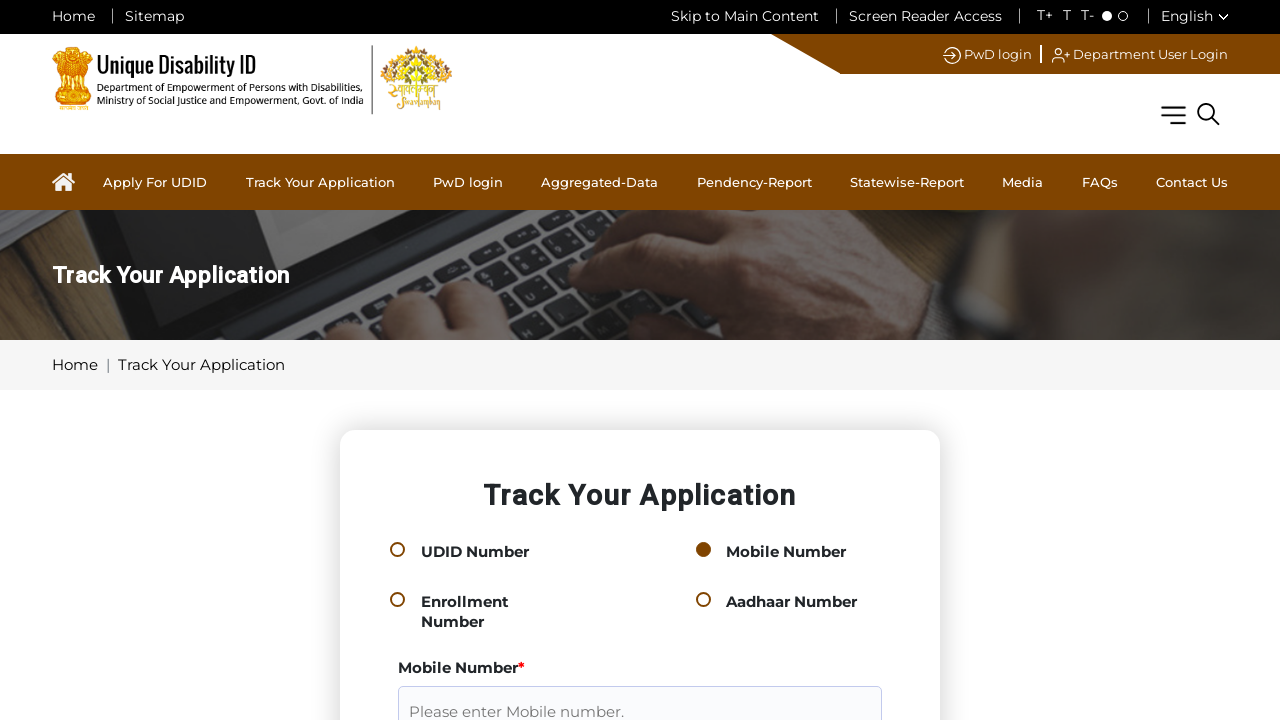

Entered mobile number '9876543210' in the input field on input[formcontrolname="mobile"]
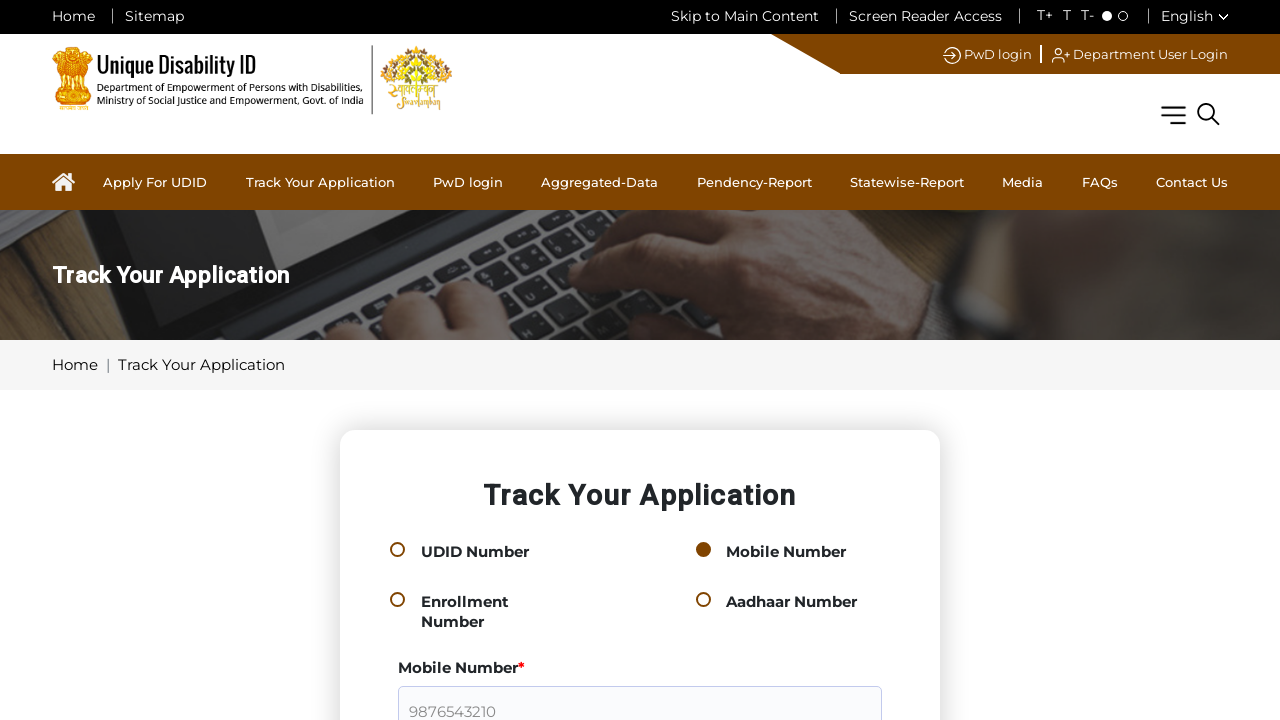

Clicked Submit button to track application at (640, 360) on input[type="submit"][value="Submit"]
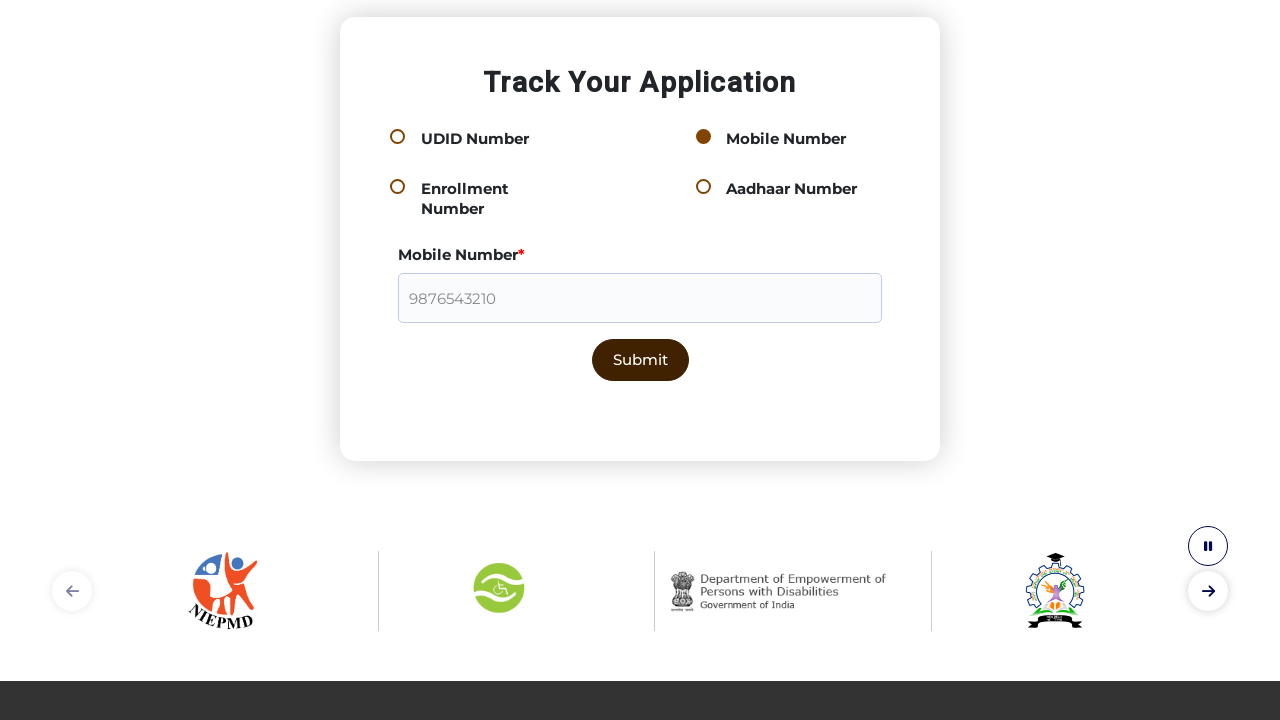

Results table appeared on the page
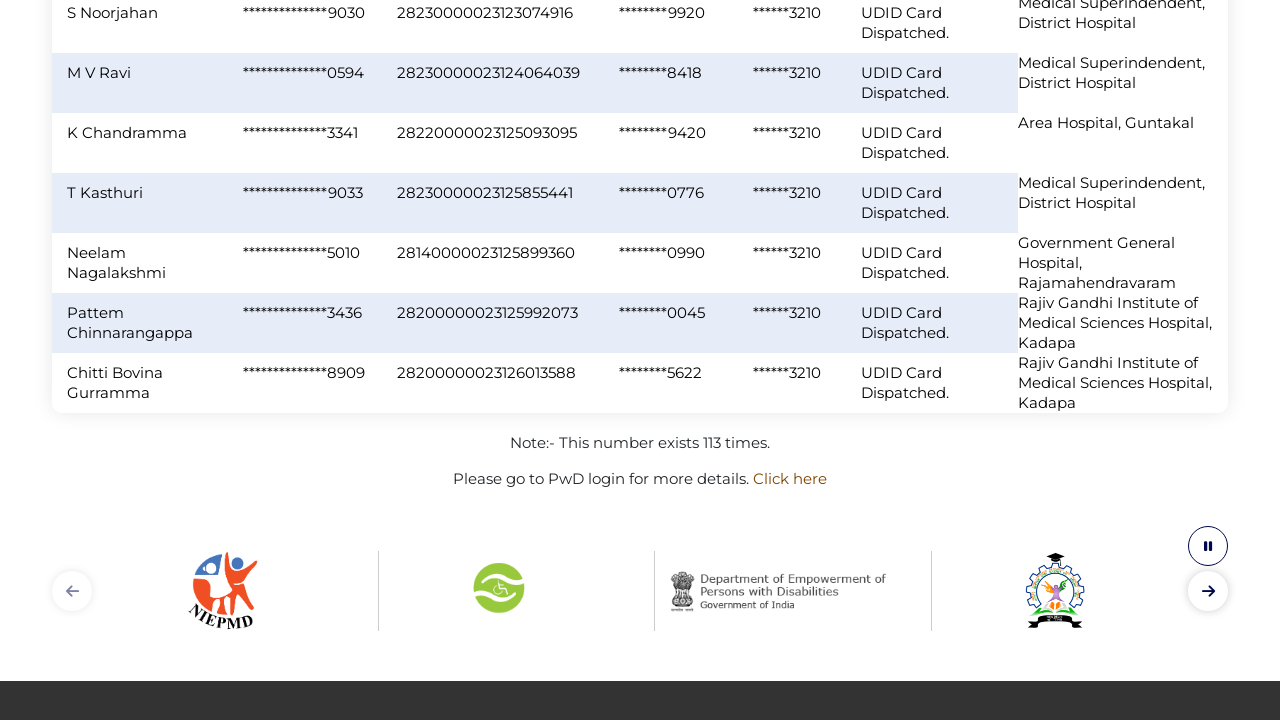

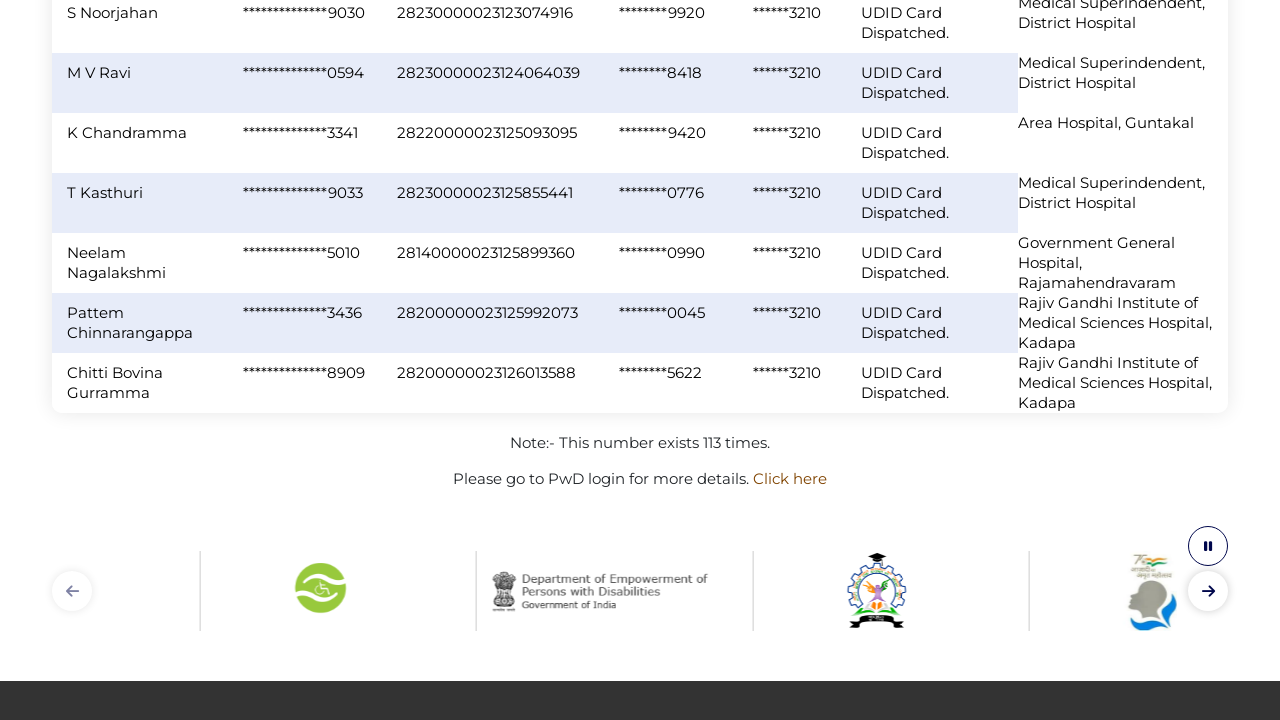